Tests JavaScript alert handling by clicking a button that triggers an alert, accepting the alert, and verifying the success message is displayed

Starting URL: http://practice.cydeo.com/javascript_alerts

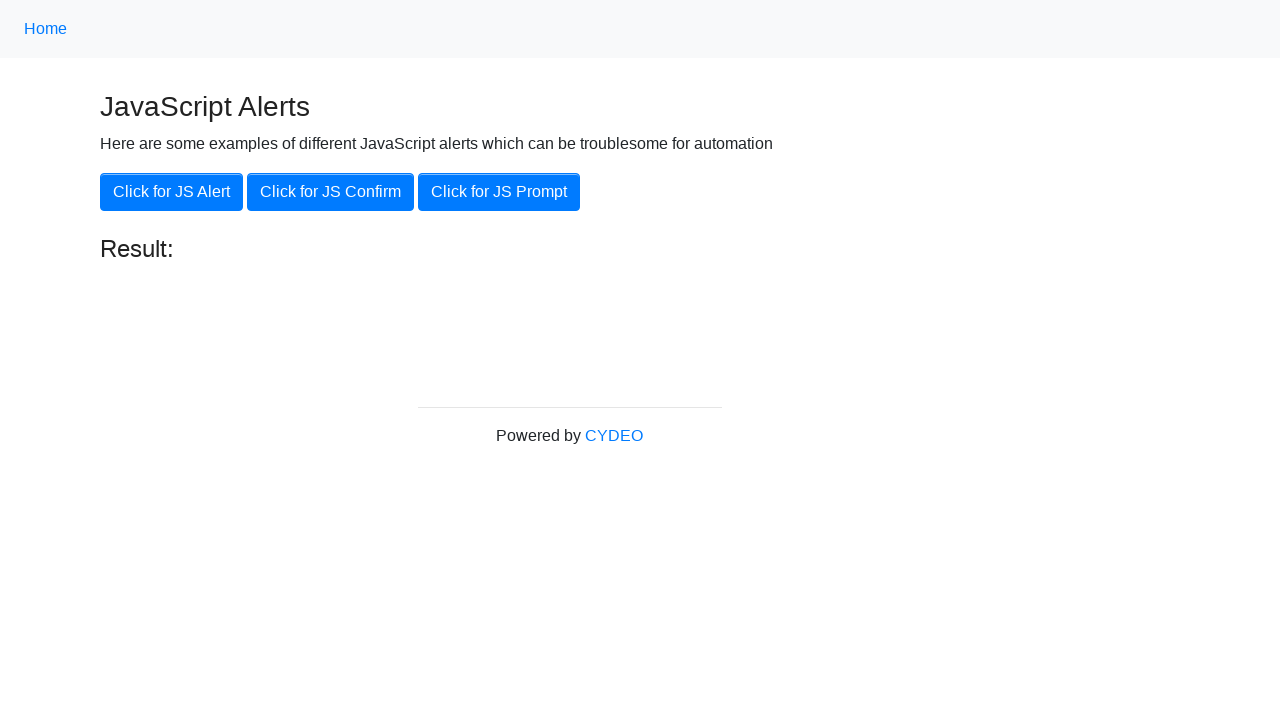

Clicked 'Click for JS Alert' button to trigger JavaScript alert at (172, 192) on button[onclick='jsAlert()']
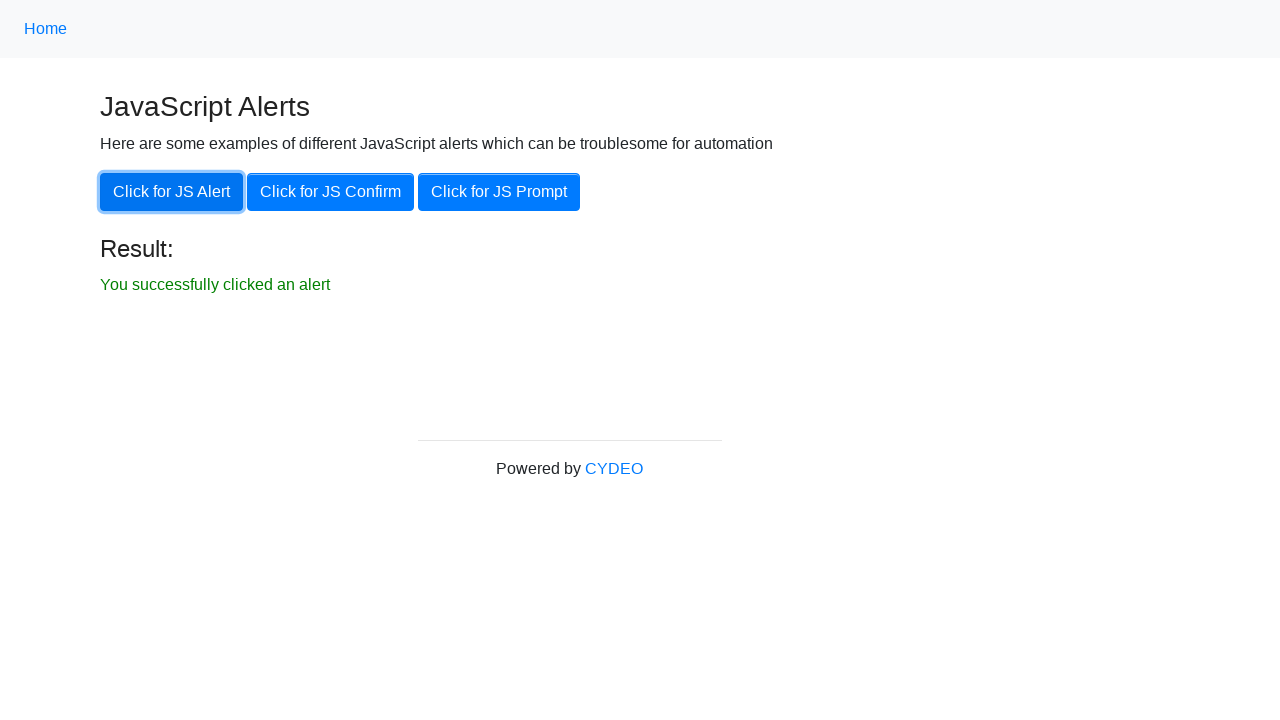

Set up dialog handler to accept JavaScript alert
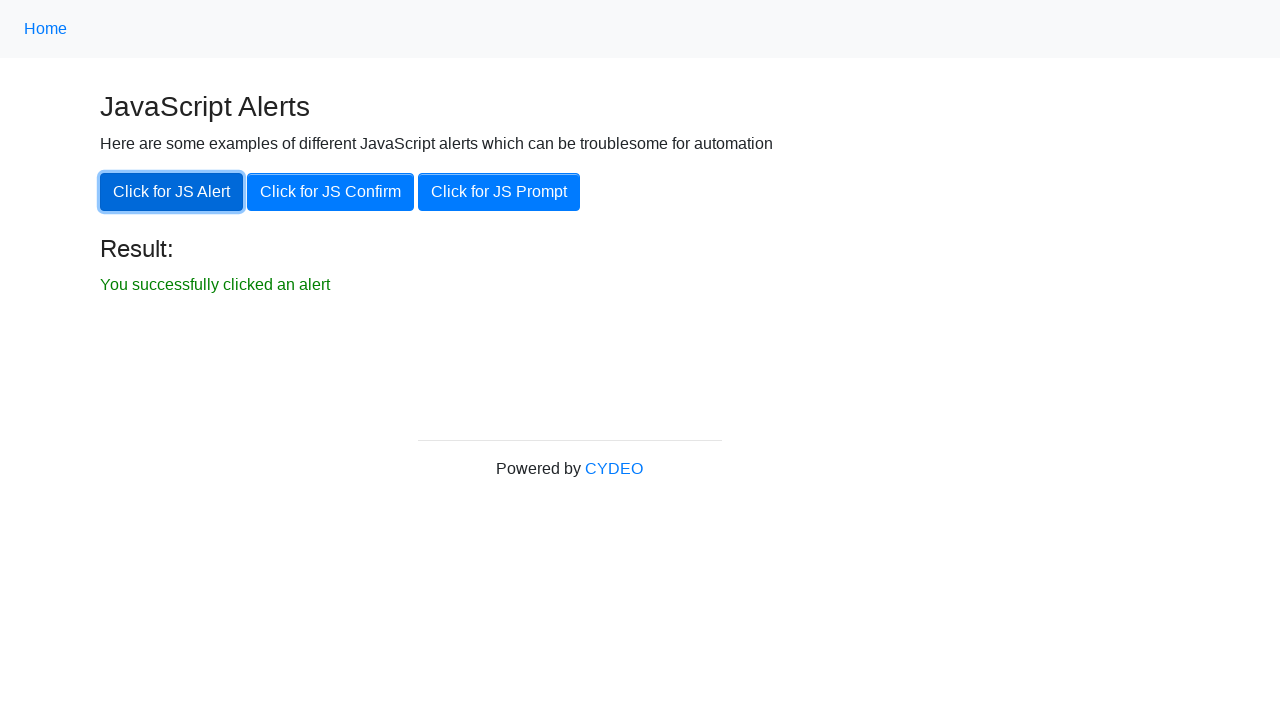

Verified success message 'You successfully clicked an alert' is displayed
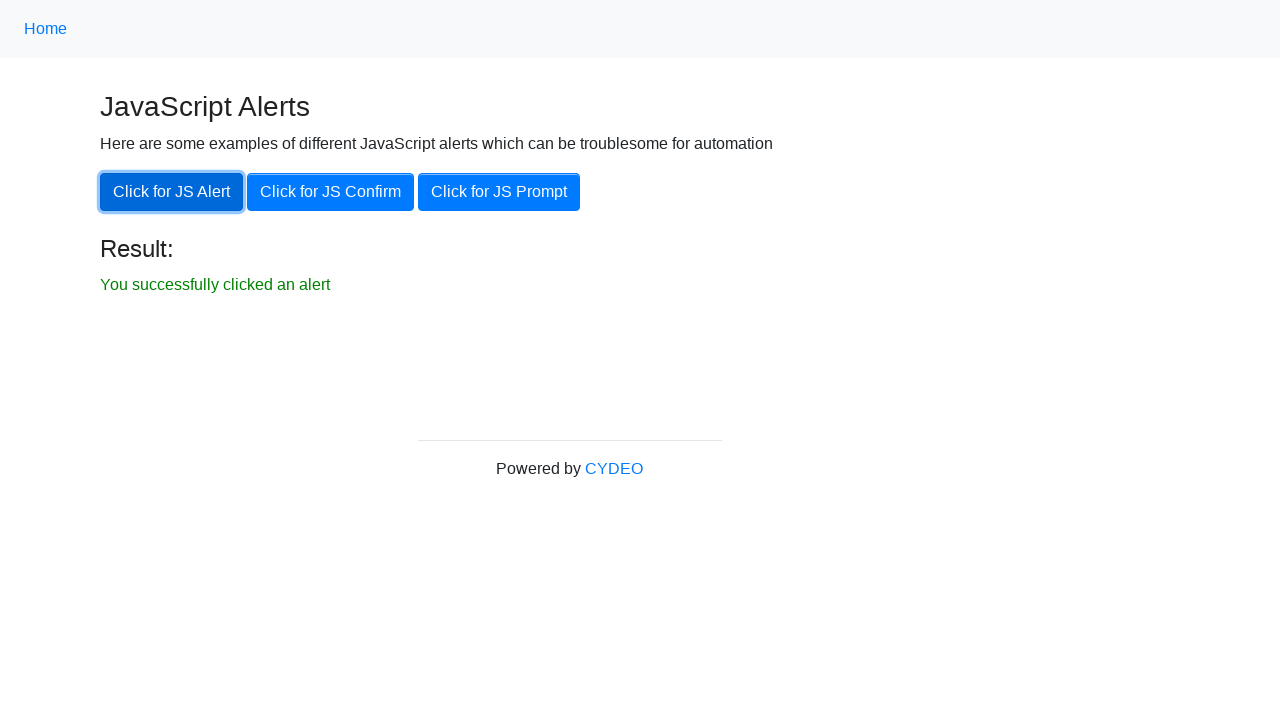

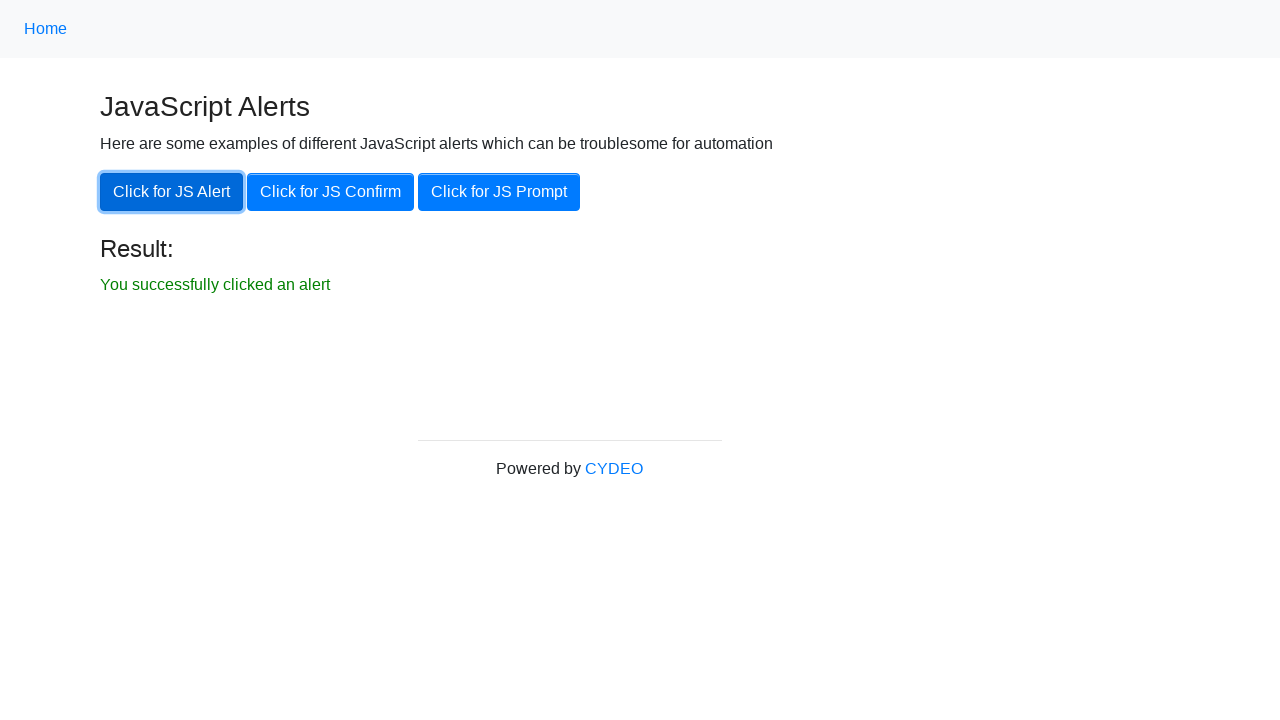